Tests e-commerce product search, filtering, adding items to cart, and proceeding through checkout flow on a grocery practice website

Starting URL: https://rahulshettyacademy.com/seleniumPractise/#/

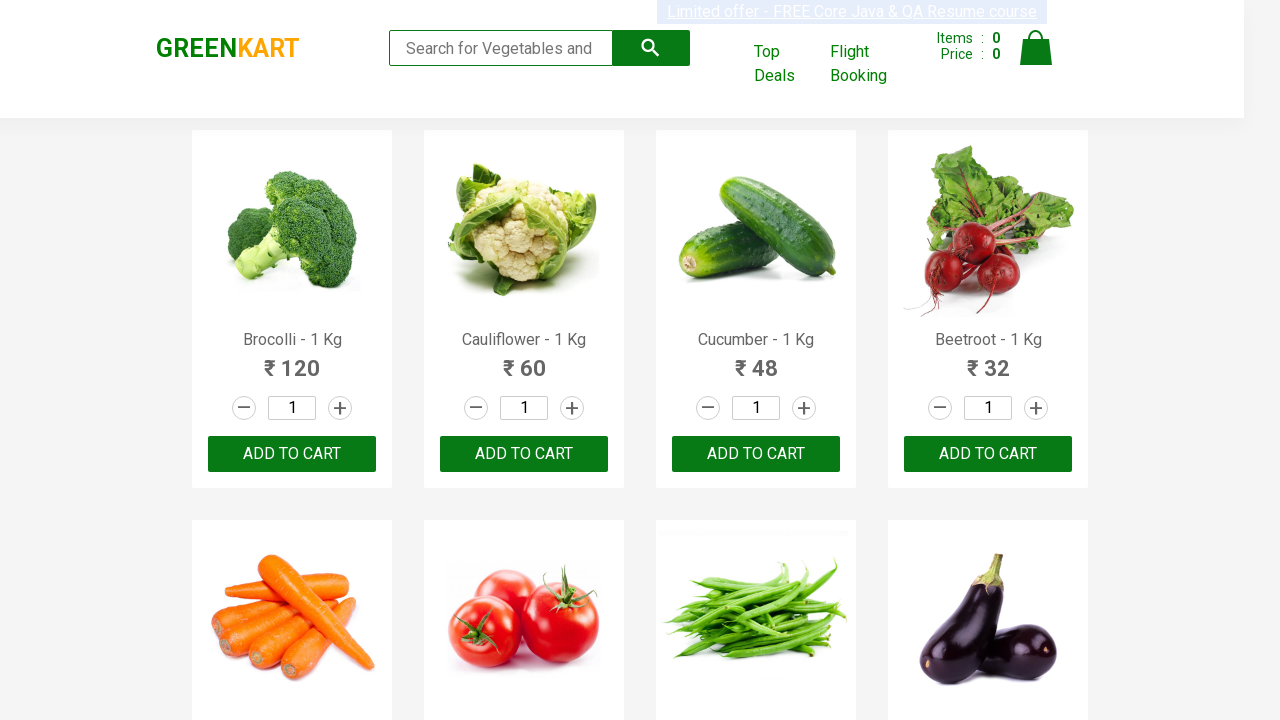

Filled search box with 'Ca' to filter products on .search-keyword
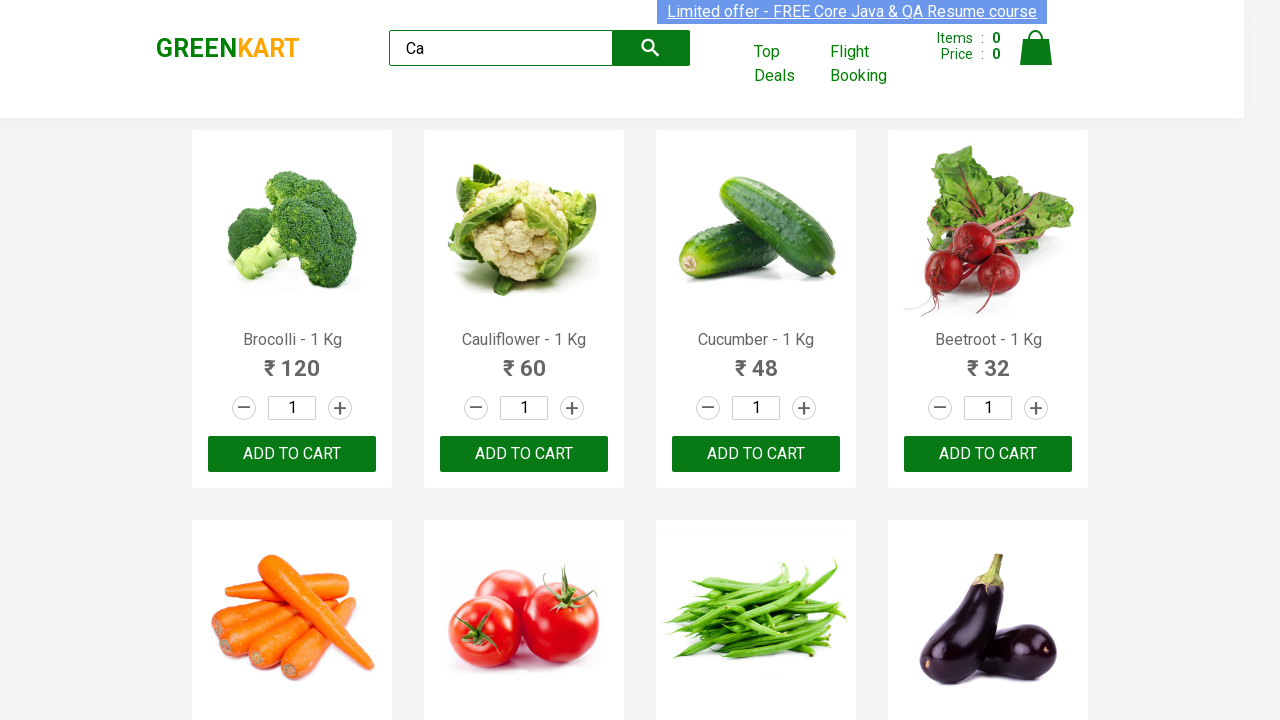

Waited for search results to filter
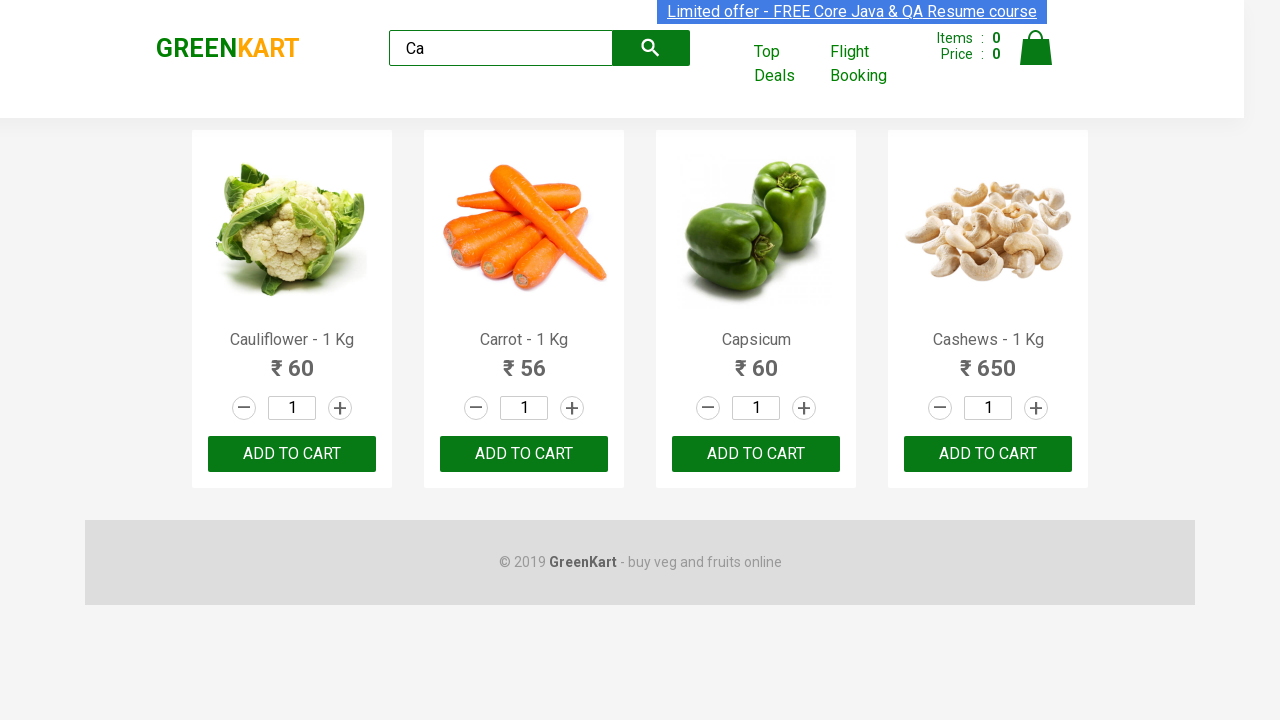

Verified filtered products are visible
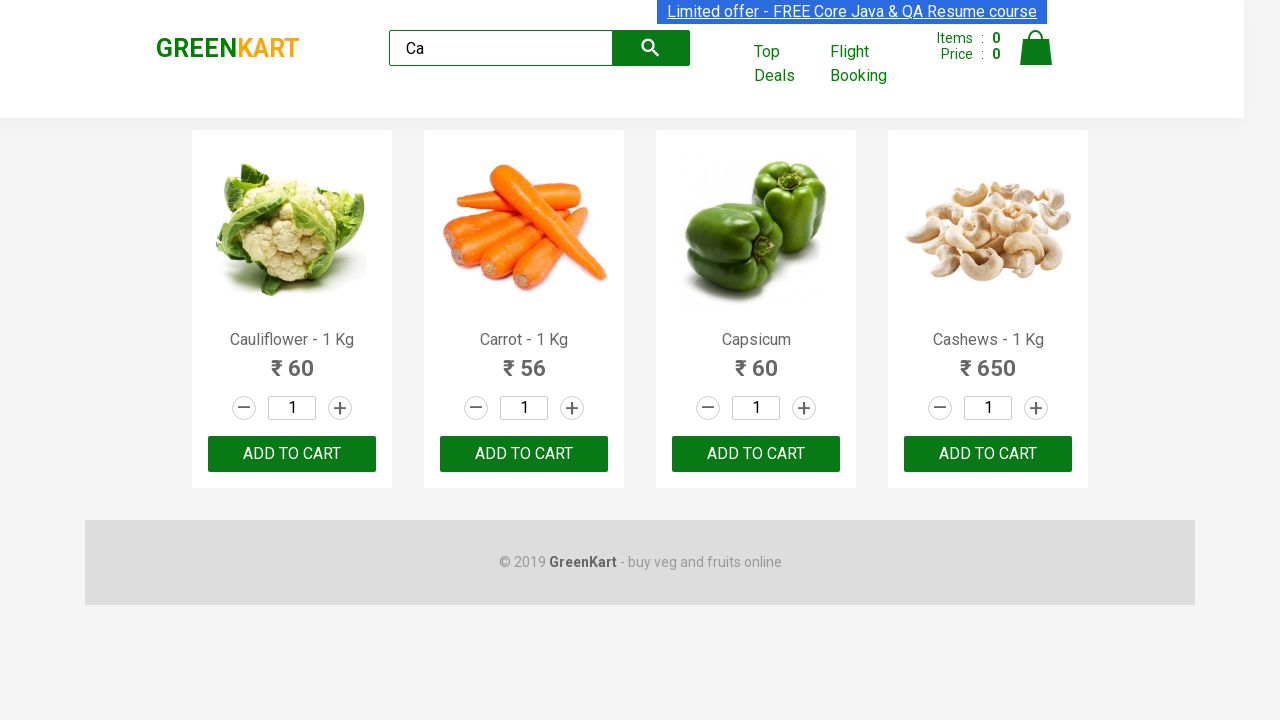

Clicked ADD TO CART for 3rd product at (756, 454) on .products .product >> nth=2 >> text=ADD TO CART
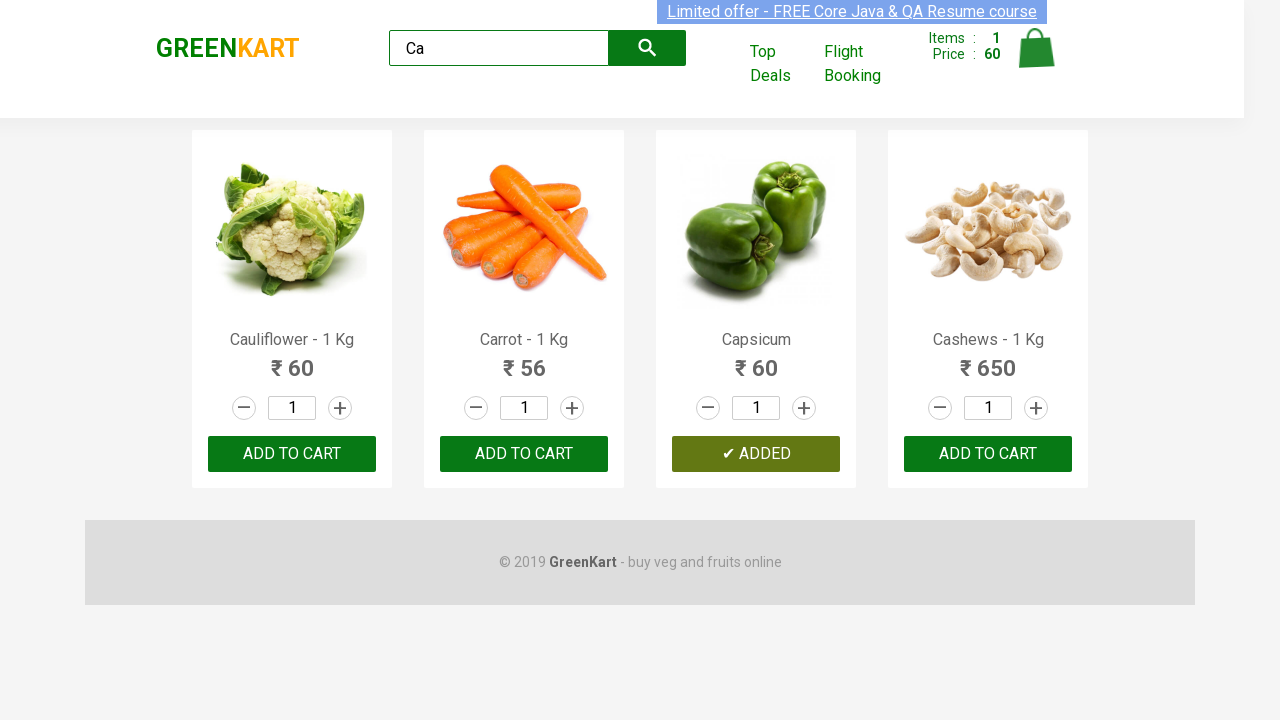

Found and clicked ADD TO CART for Cashews product at (988, 454) on .products .product >> nth=3 >> text=ADD TO CART
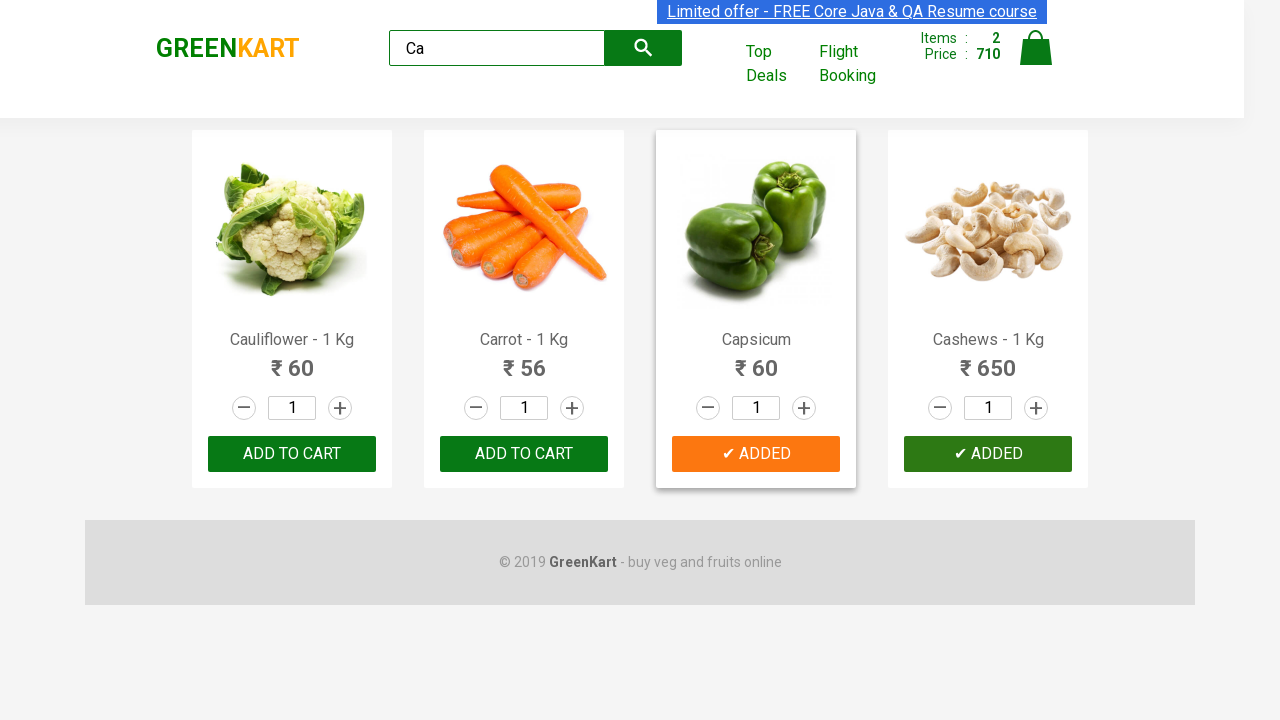

Clicked cart icon to view cart at (1036, 48) on .cart-icon > img
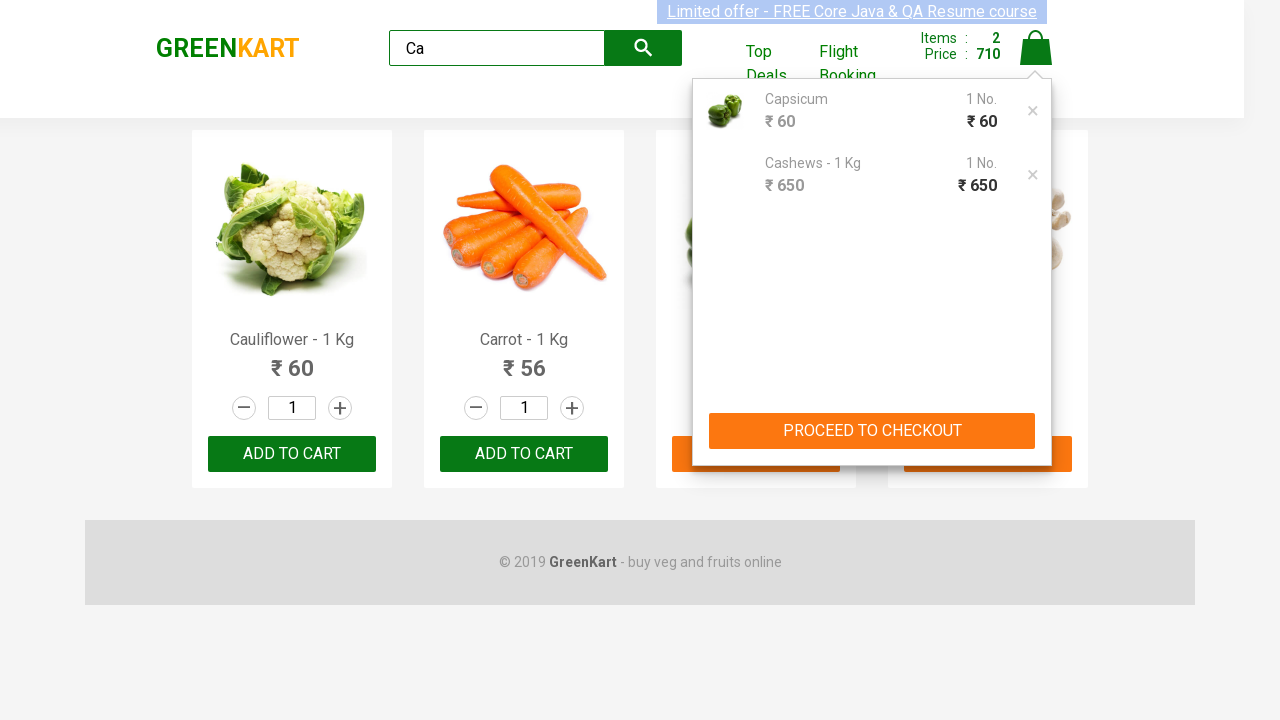

Clicked proceed button in cart preview at (872, 431) on .cart-preview > .action-block > button
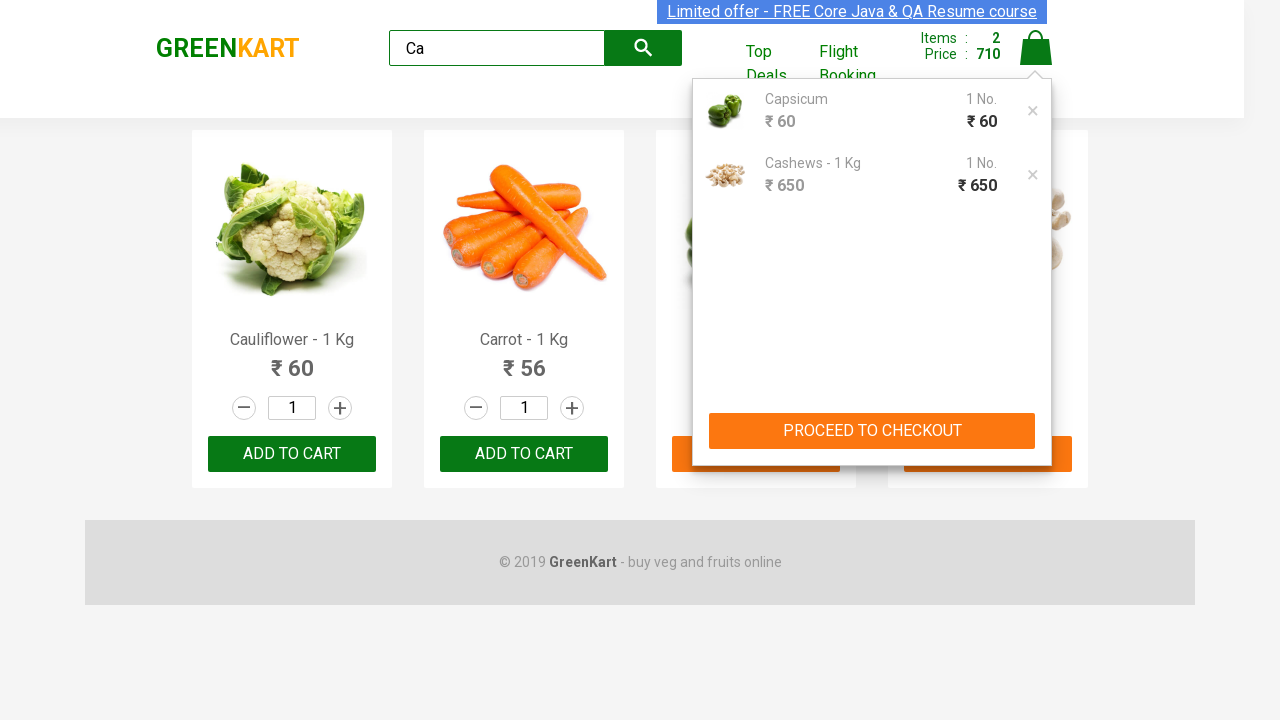

Clicked Place Order button to proceed to checkout at (1036, 491) on text=Place Order
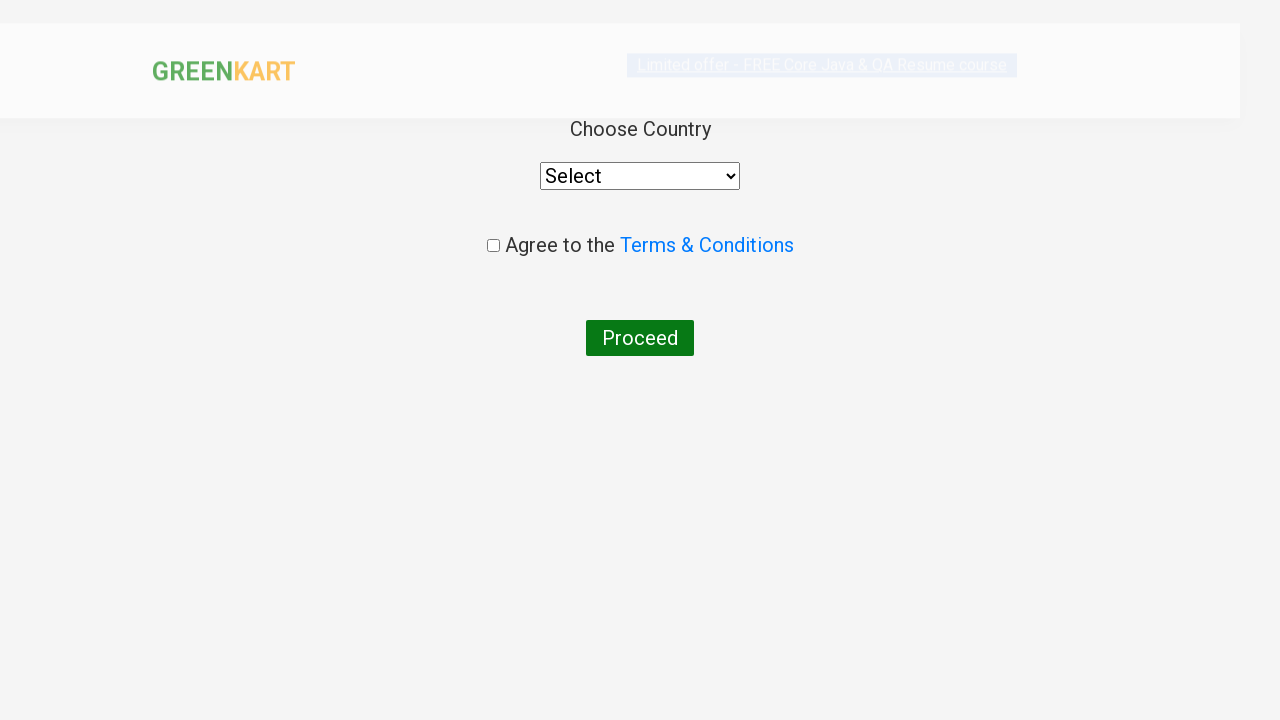

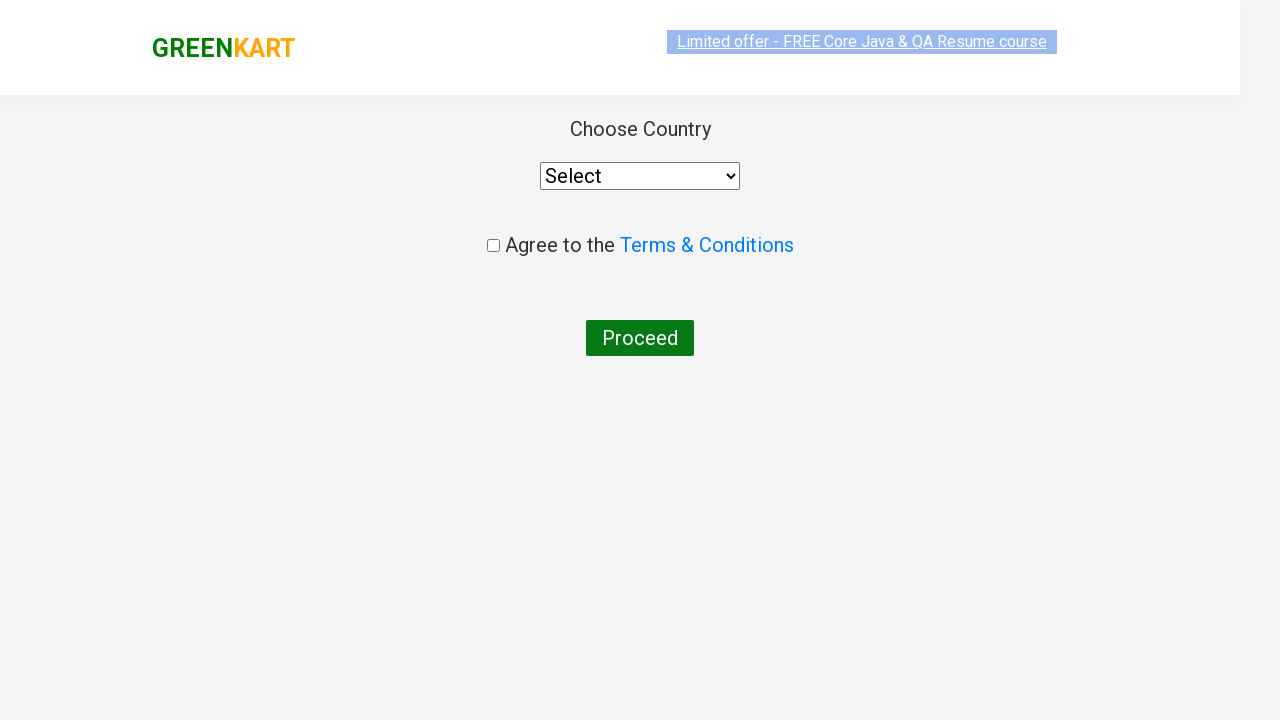